Launches the Kite by Zerodha trading platform homepage and maximizes the browser window to verify the page loads successfully.

Starting URL: https://kite.zerodha.com/

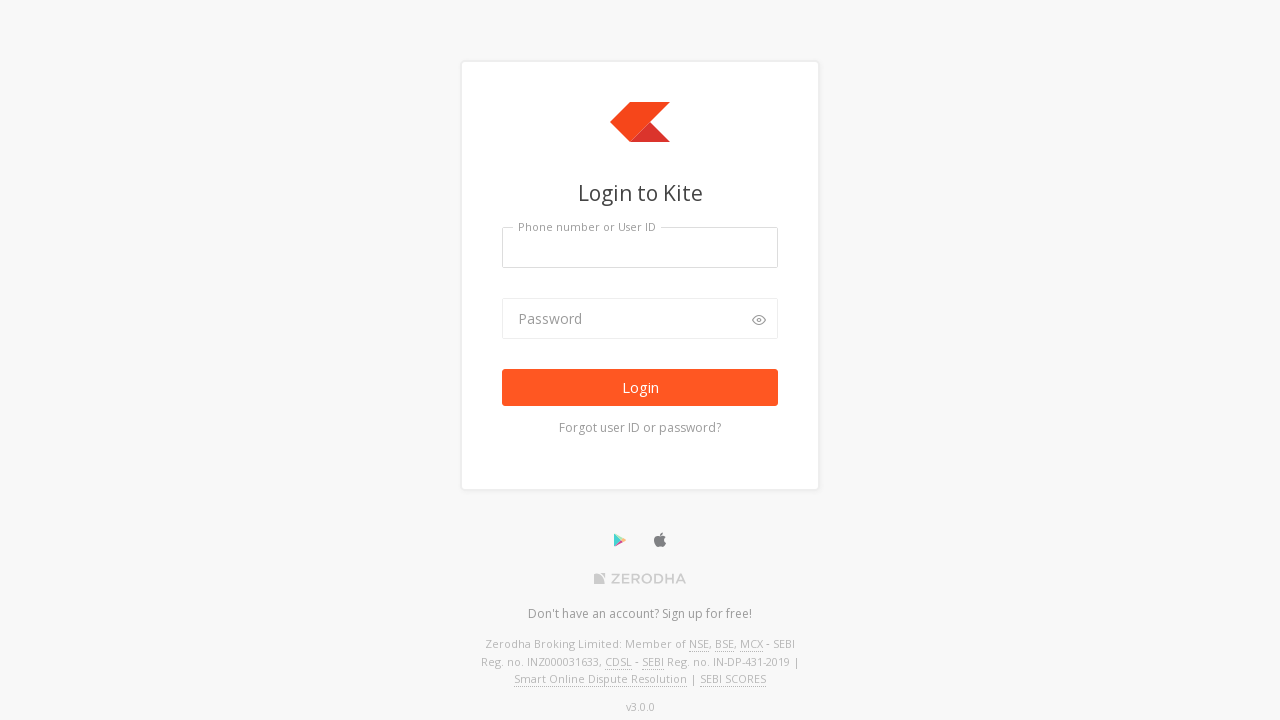

Set viewport size to 1920x1080 to maximize browser window
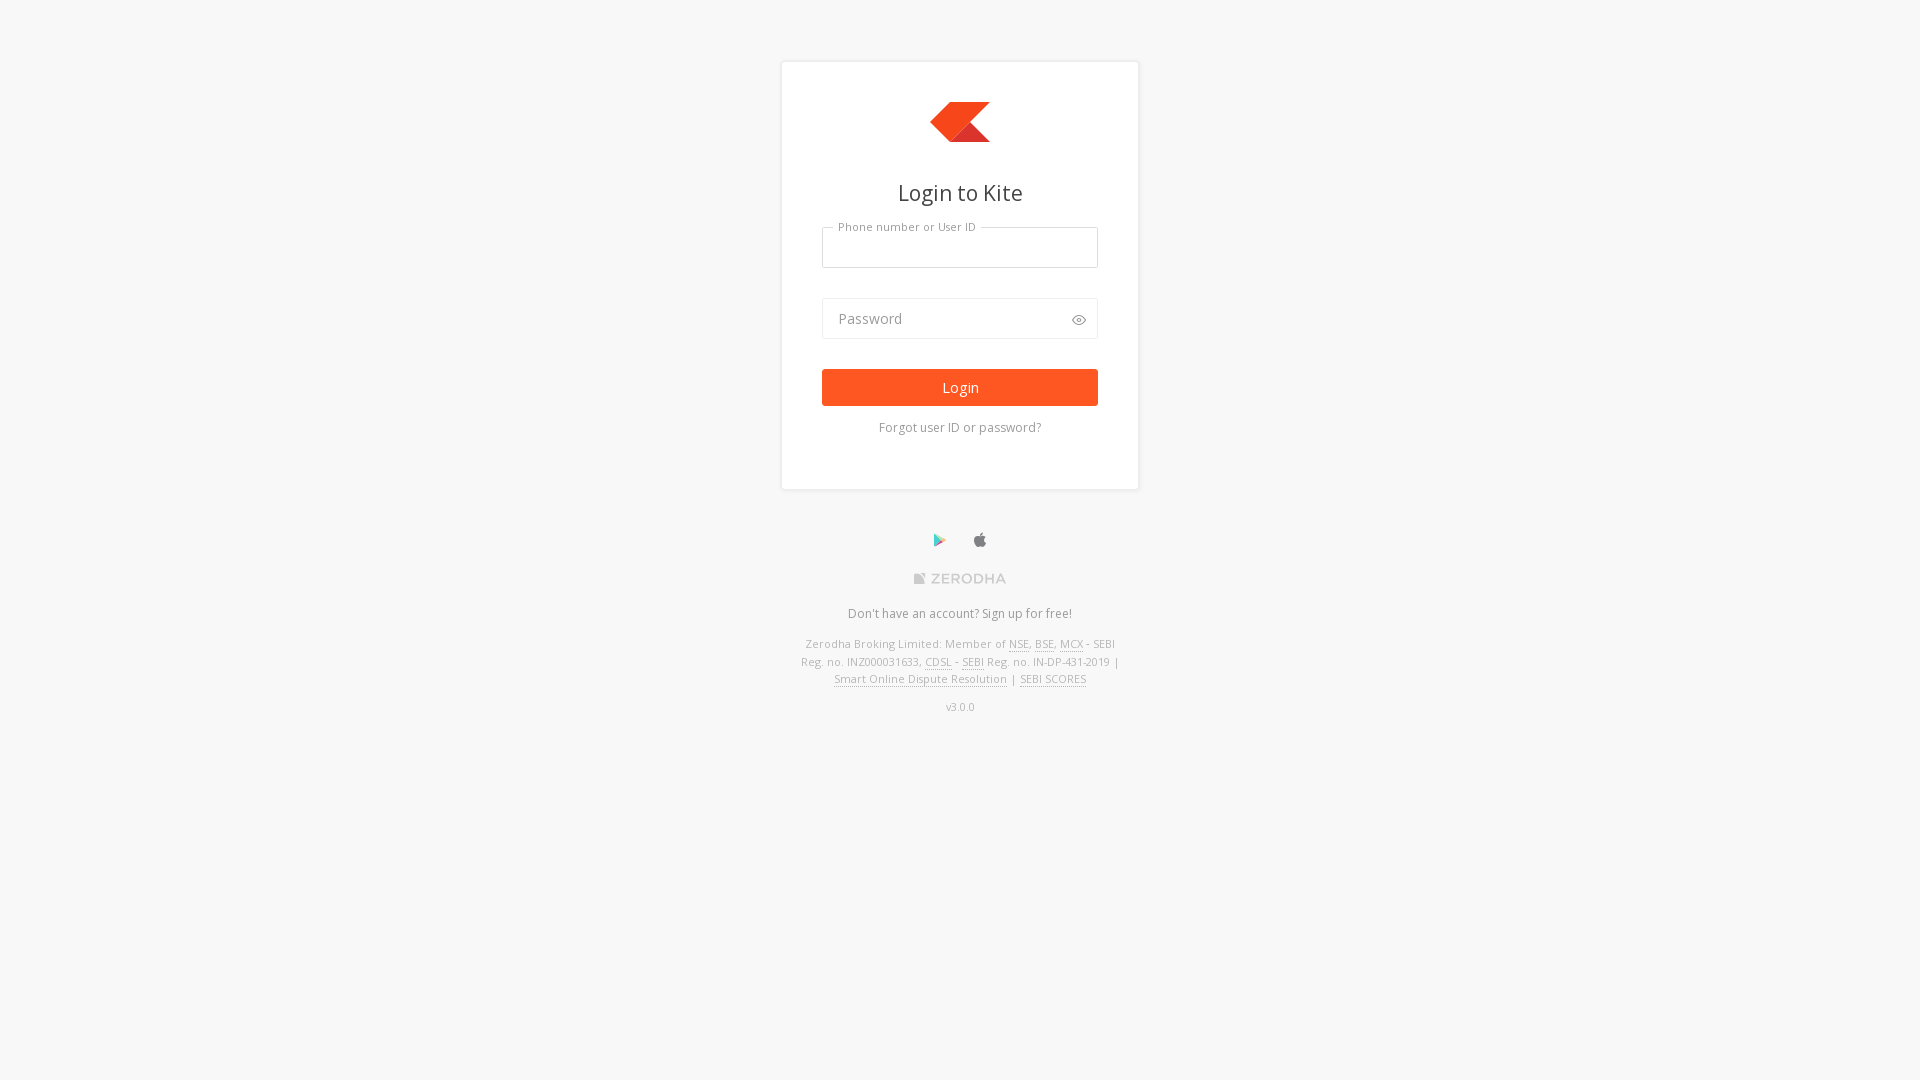

Kite by Zerodha homepage loaded successfully with DOM content ready
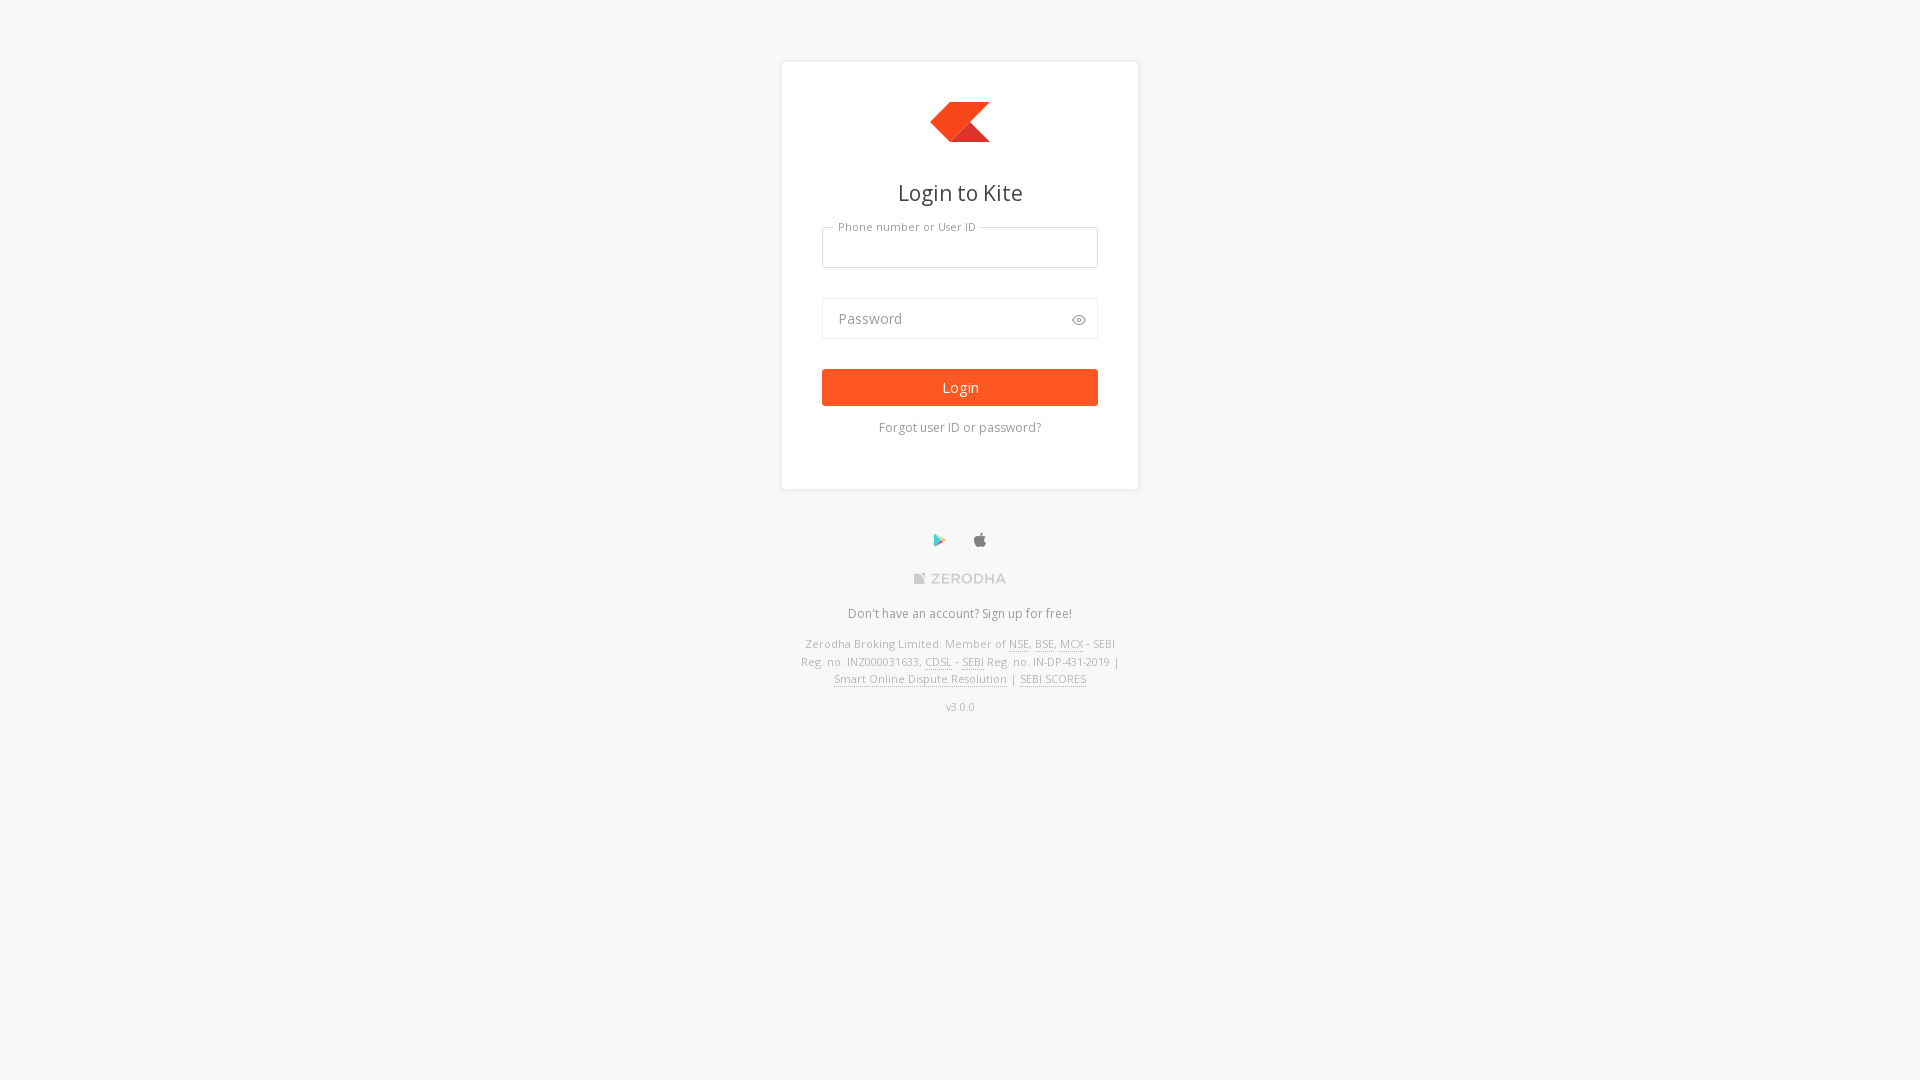

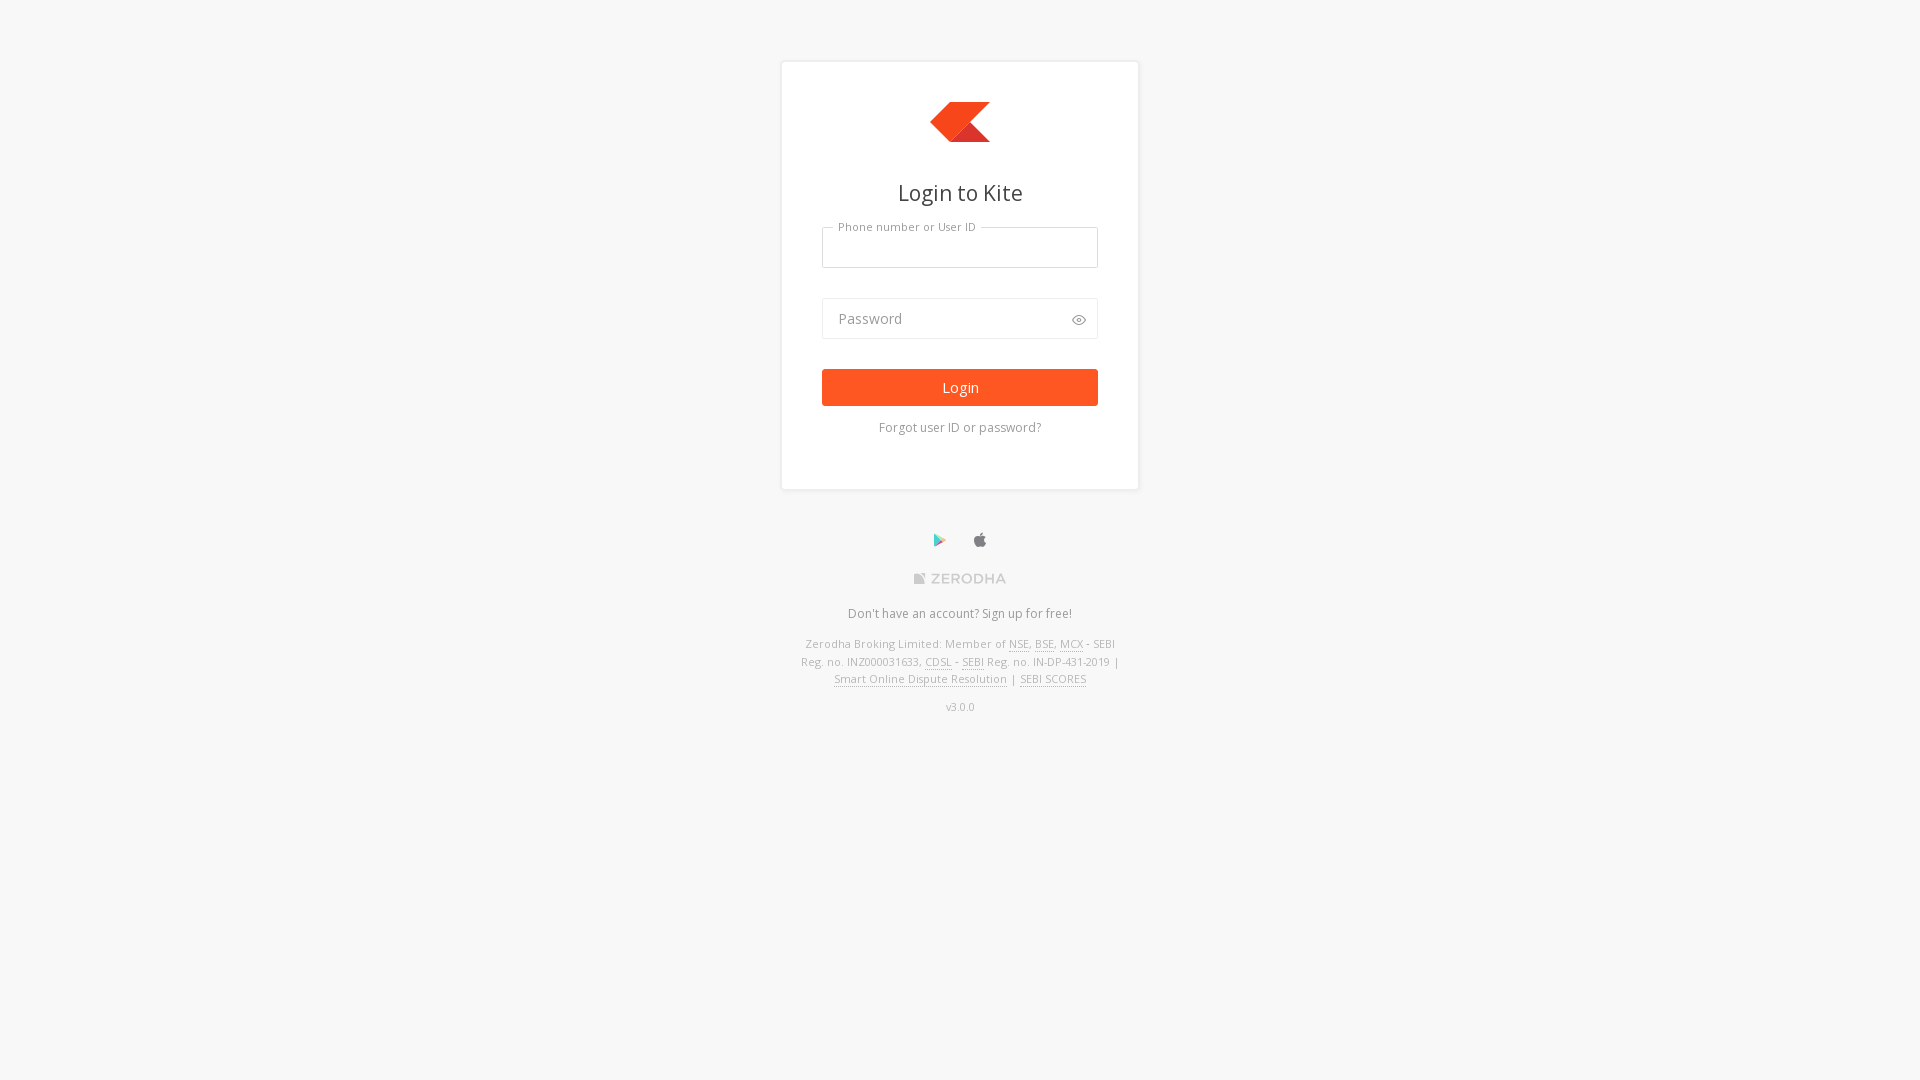